Tests interaction with a static HTML table on a test automation practice site by verifying the table structure exists, counting rows and columns, and verifying specific cell content is accessible.

Starting URL: https://testautomationpractice.blogspot.com/

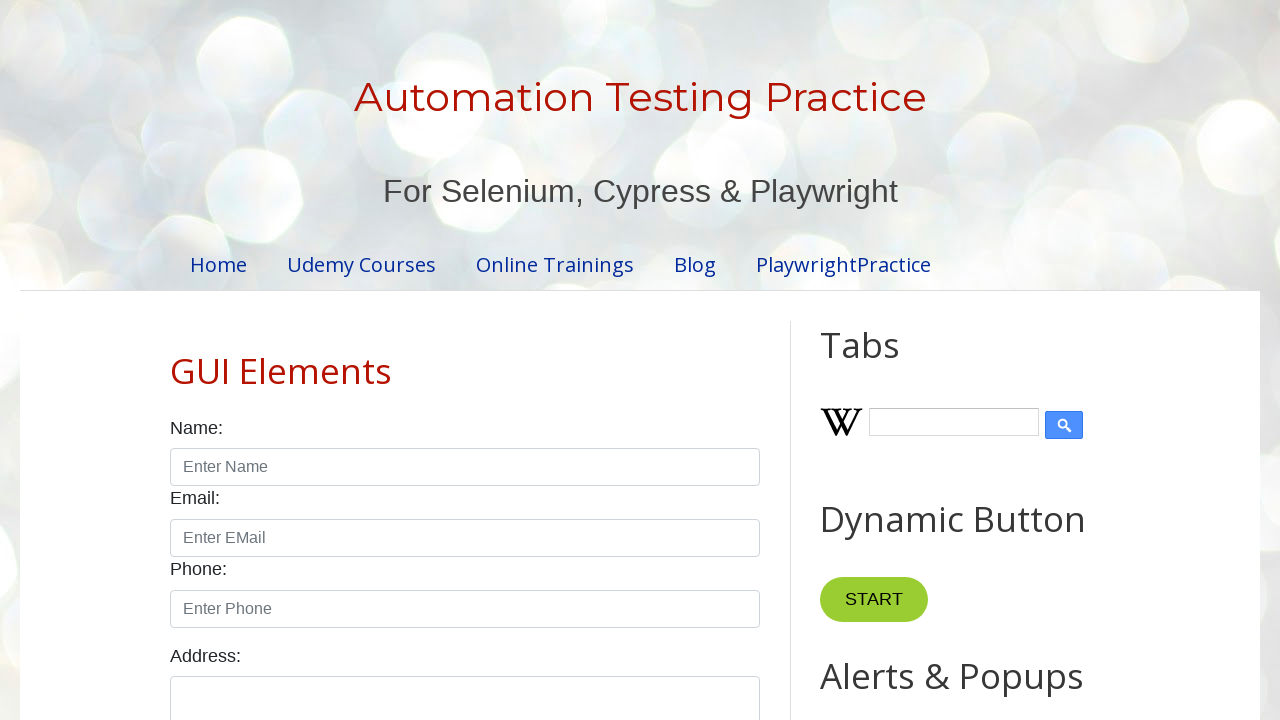

Set viewport to 1920x1080
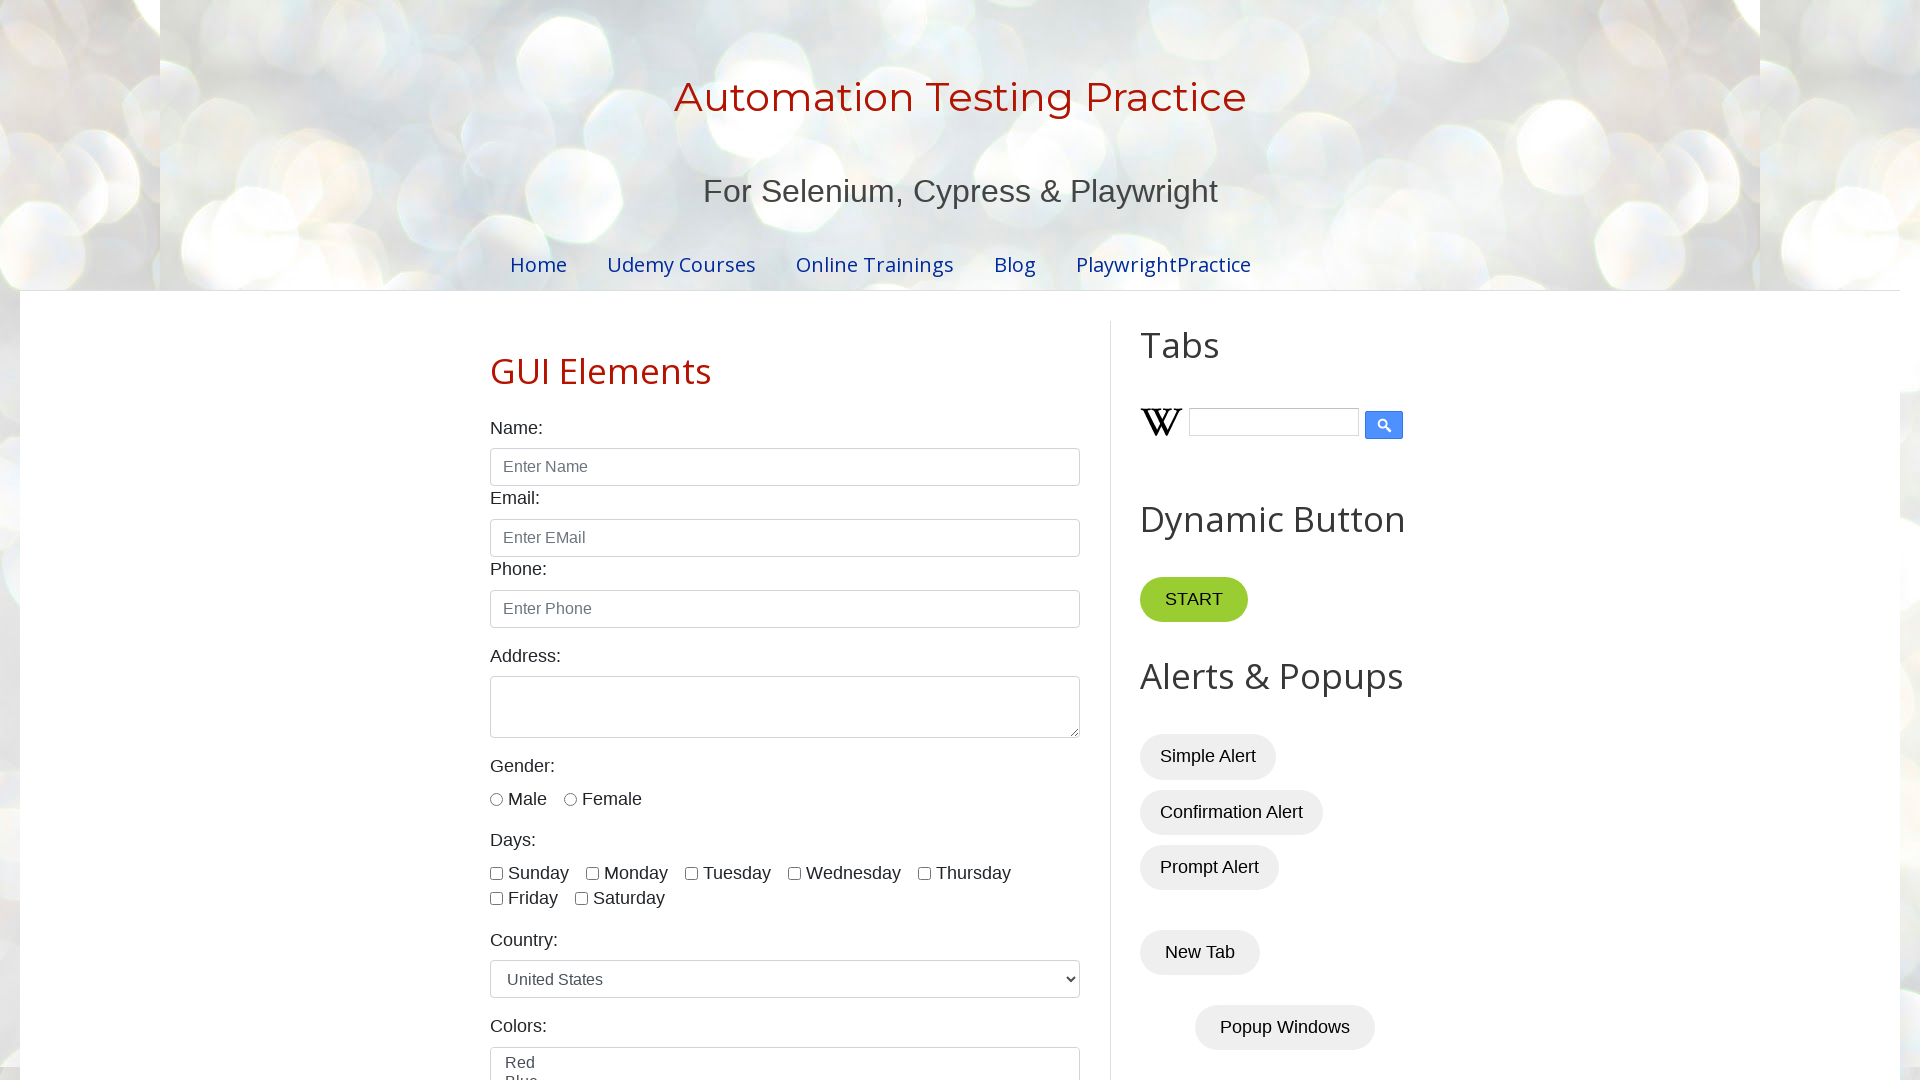

Waited for BookTable to be present
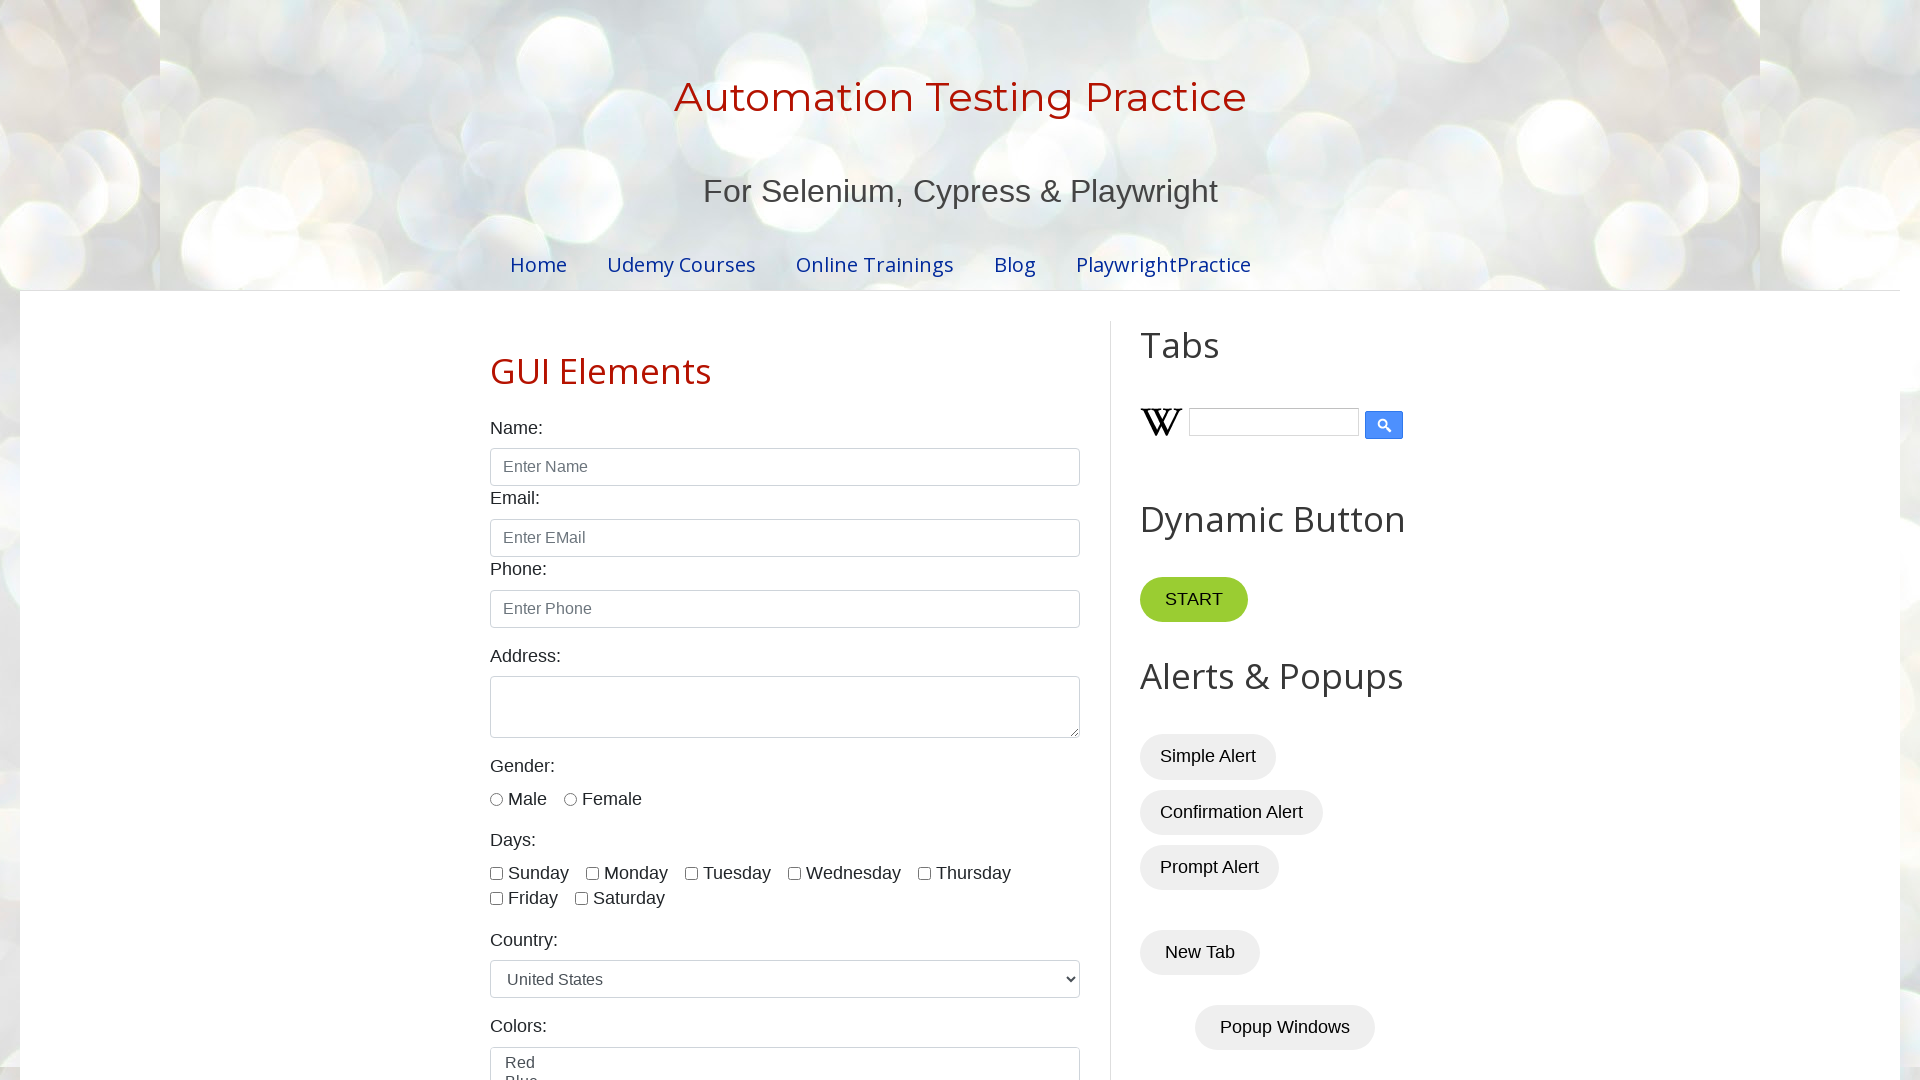

Verified table rows exist in BookTable
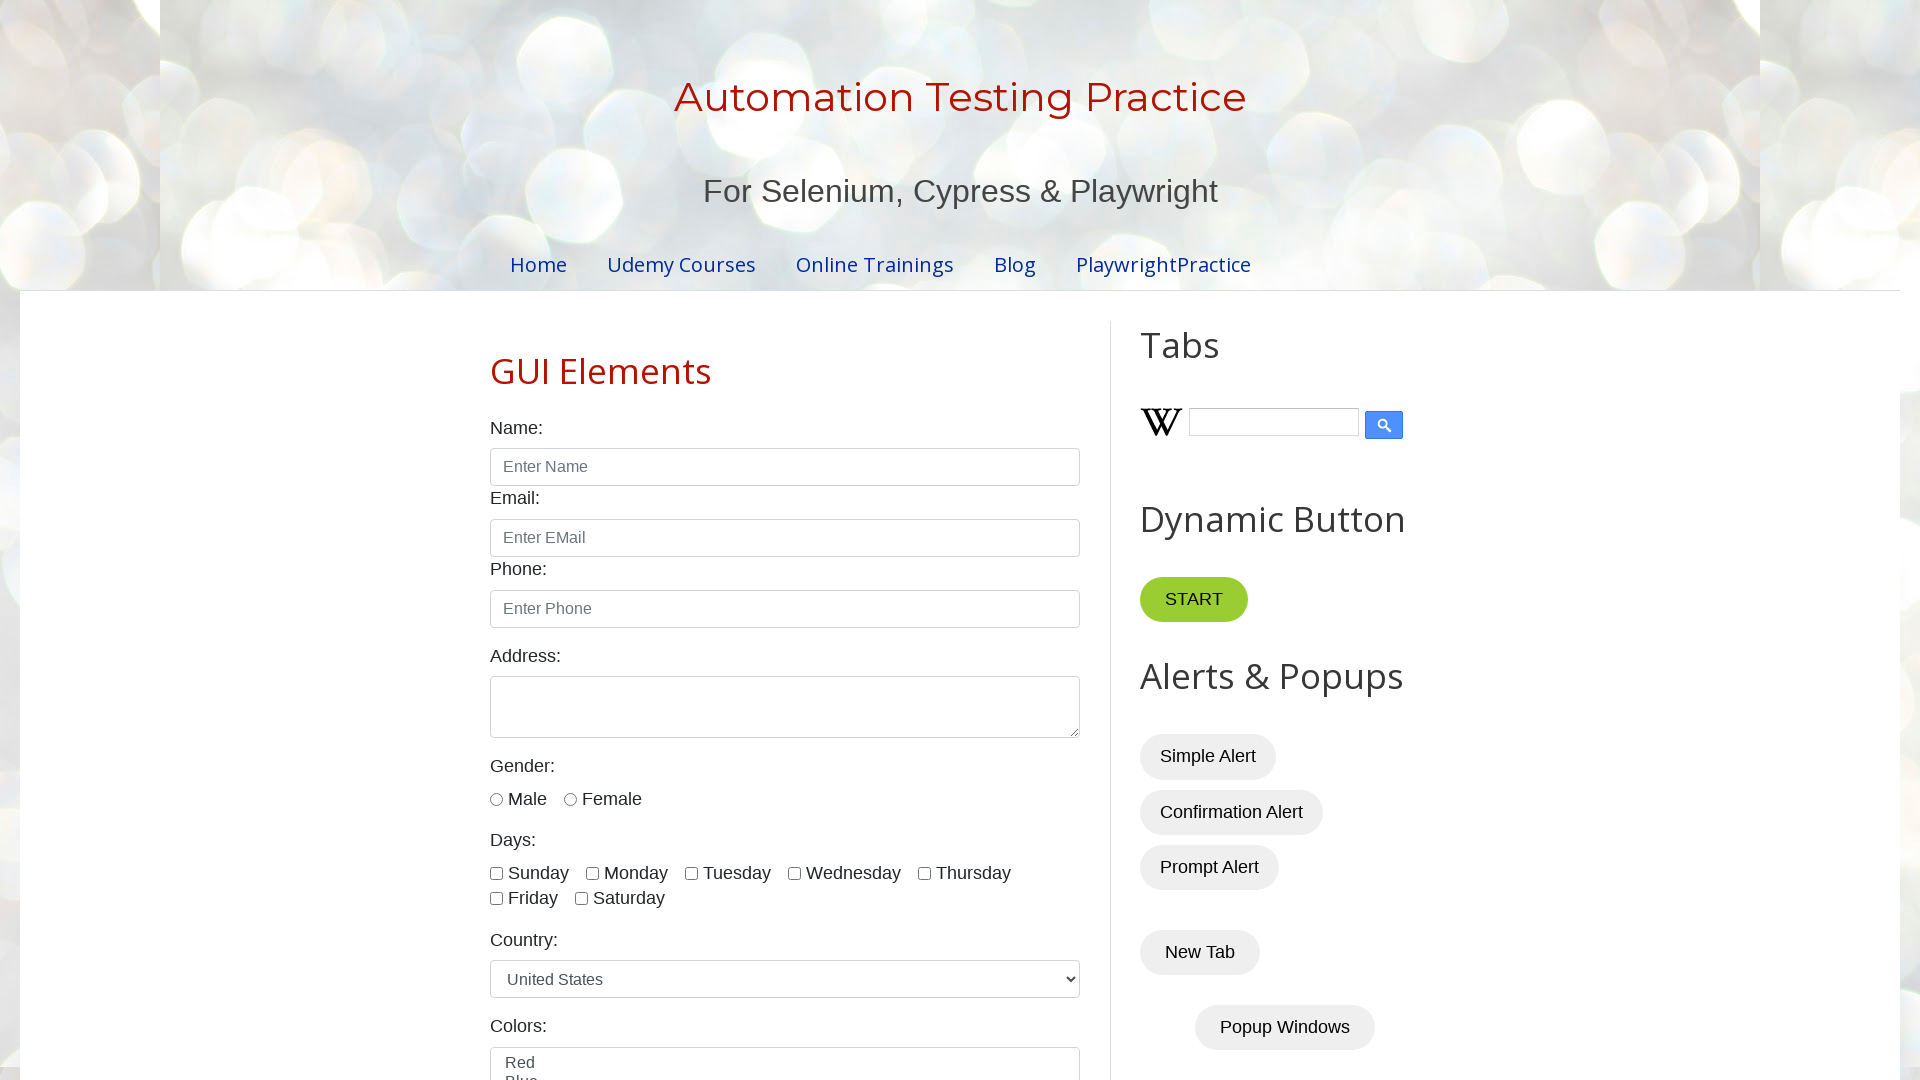

Verified table headers/columns exist in BookTable
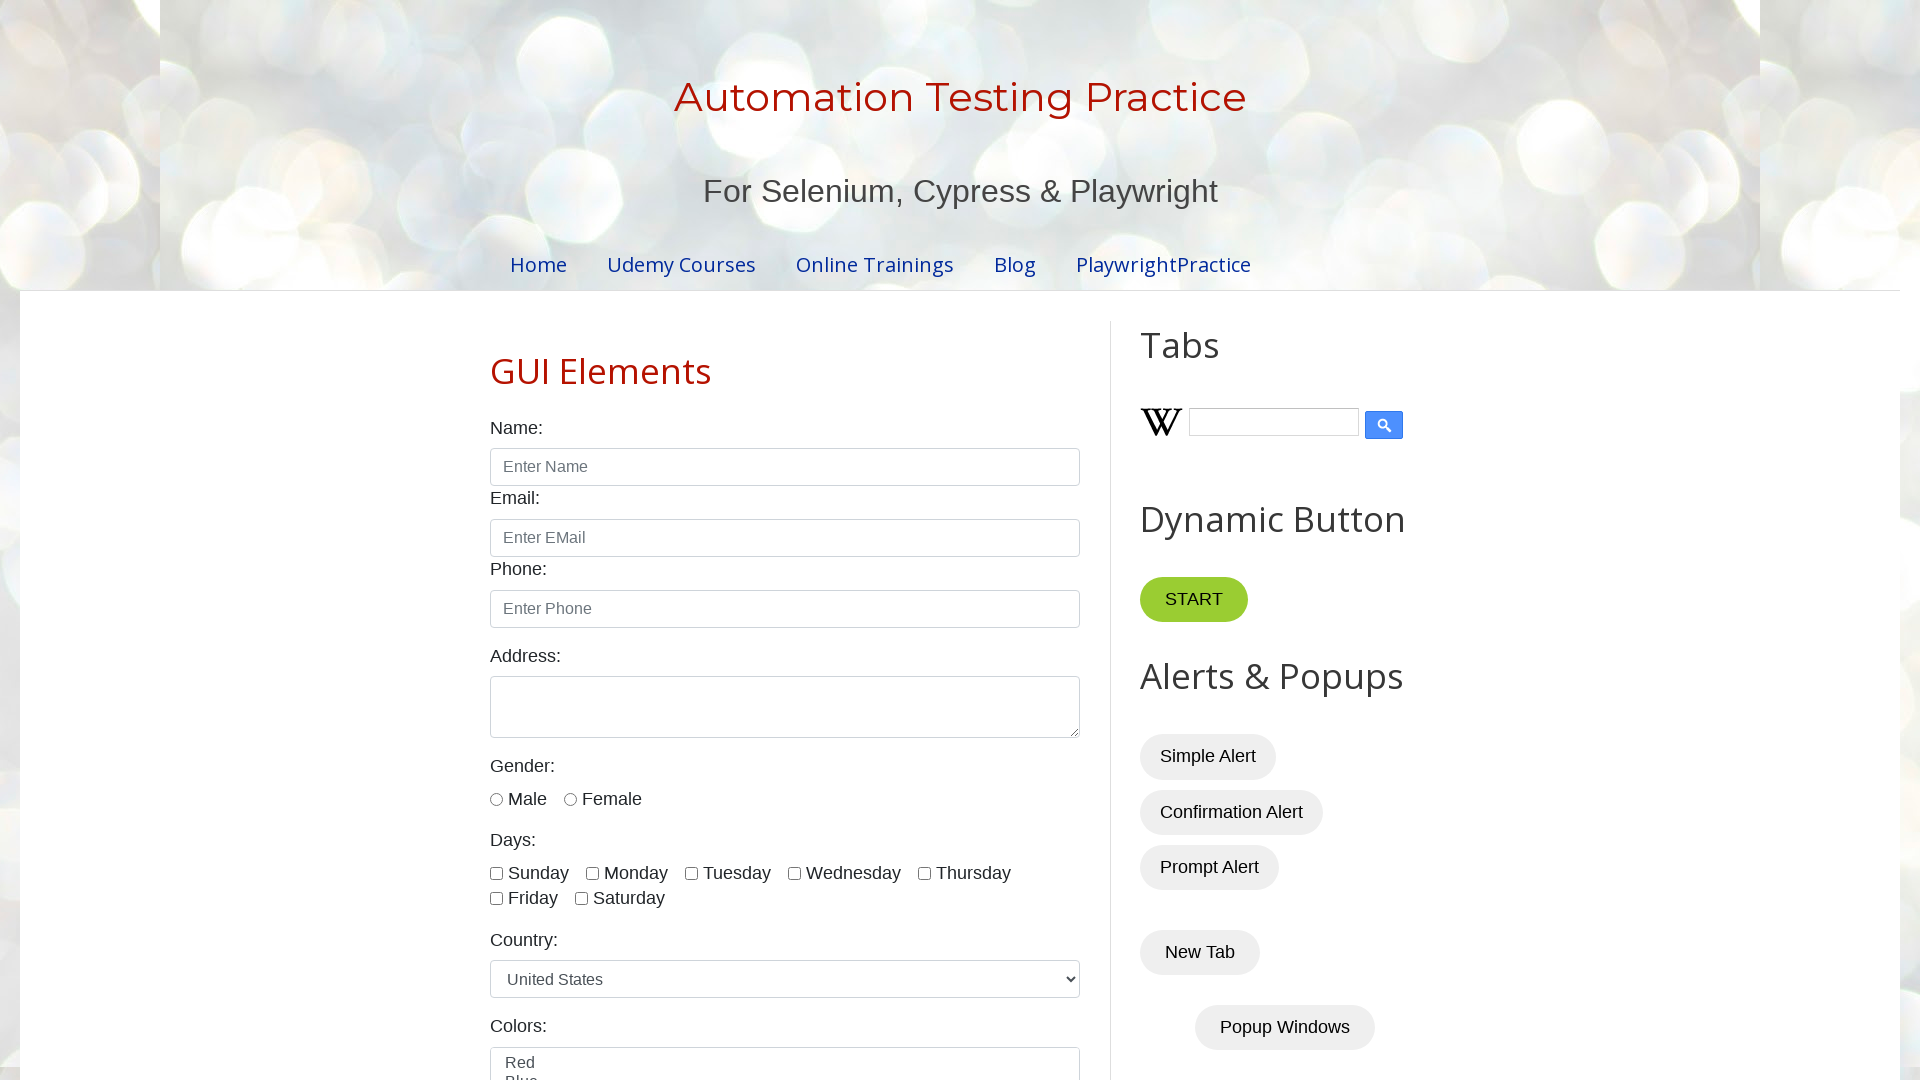

Verified specific cell (row 5, column 1) is accessible
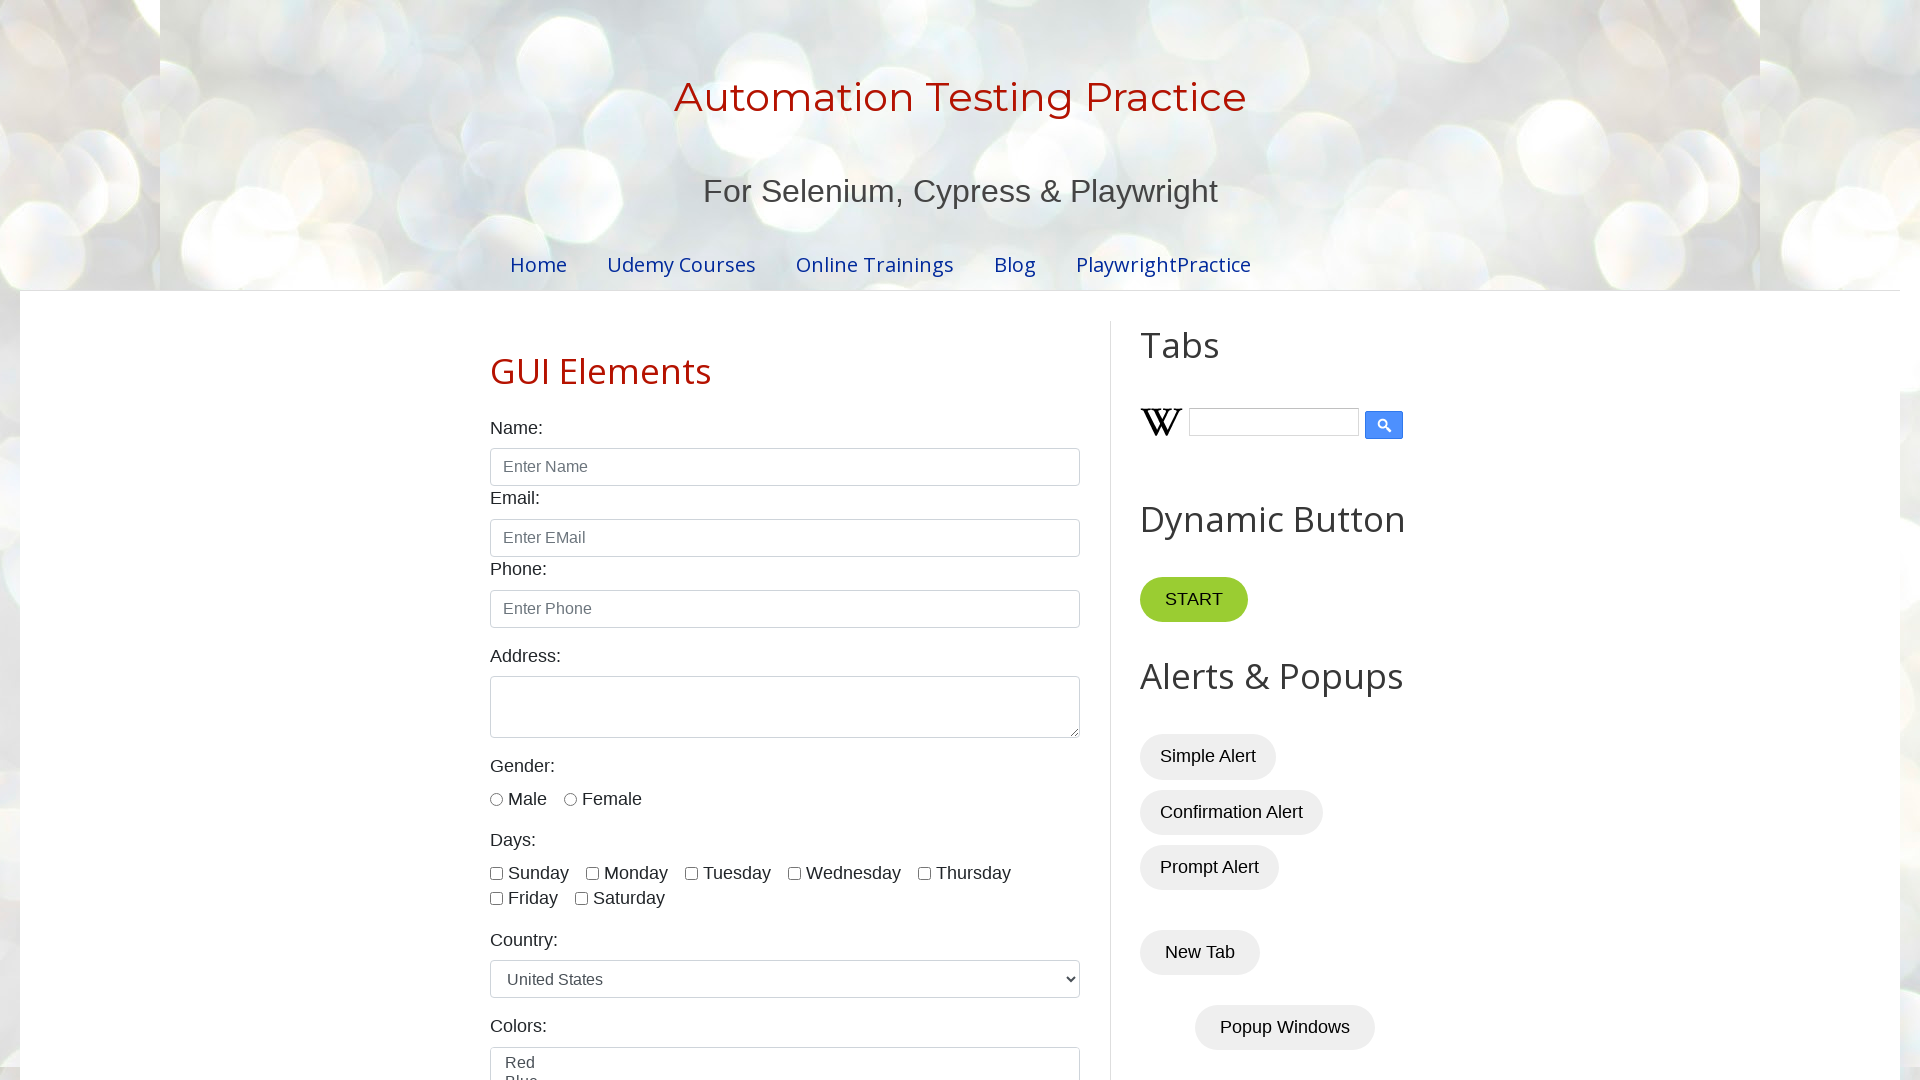

Verified author column cell (row 2, column 2) is accessible
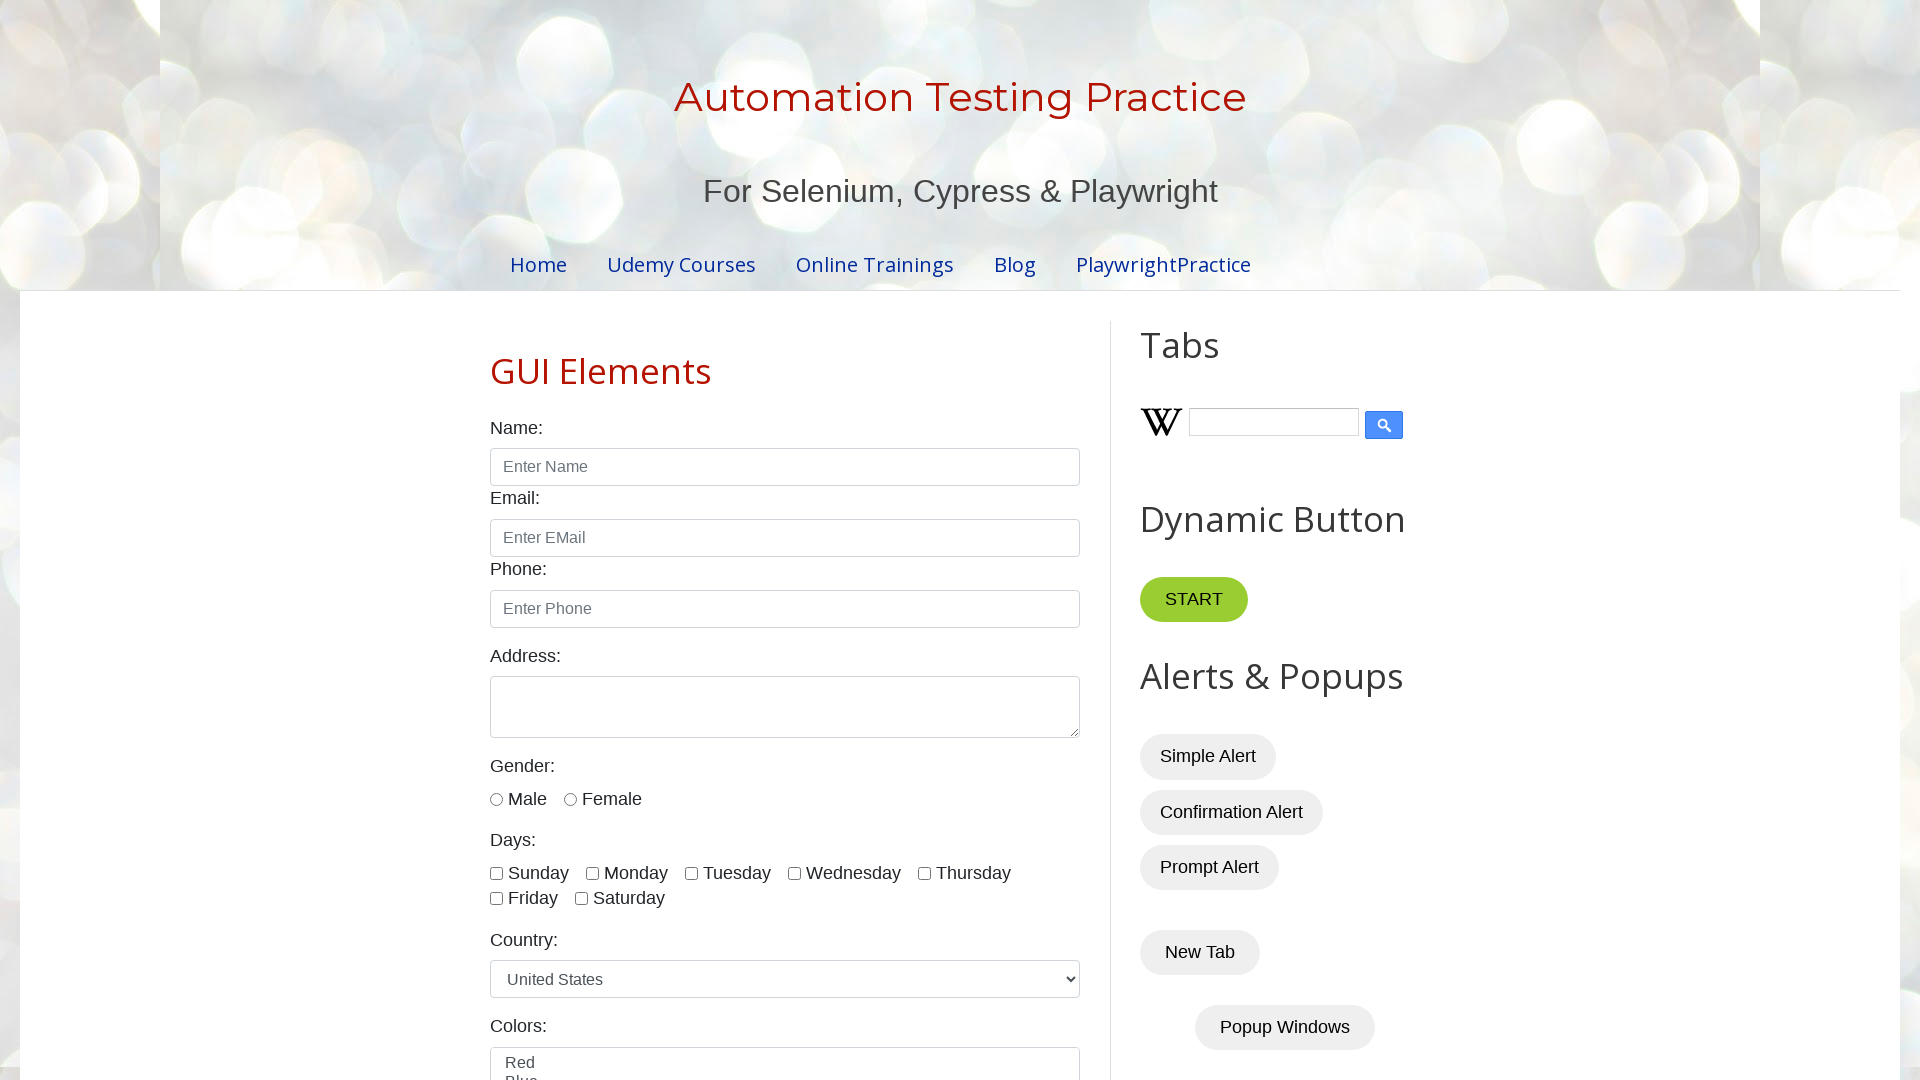

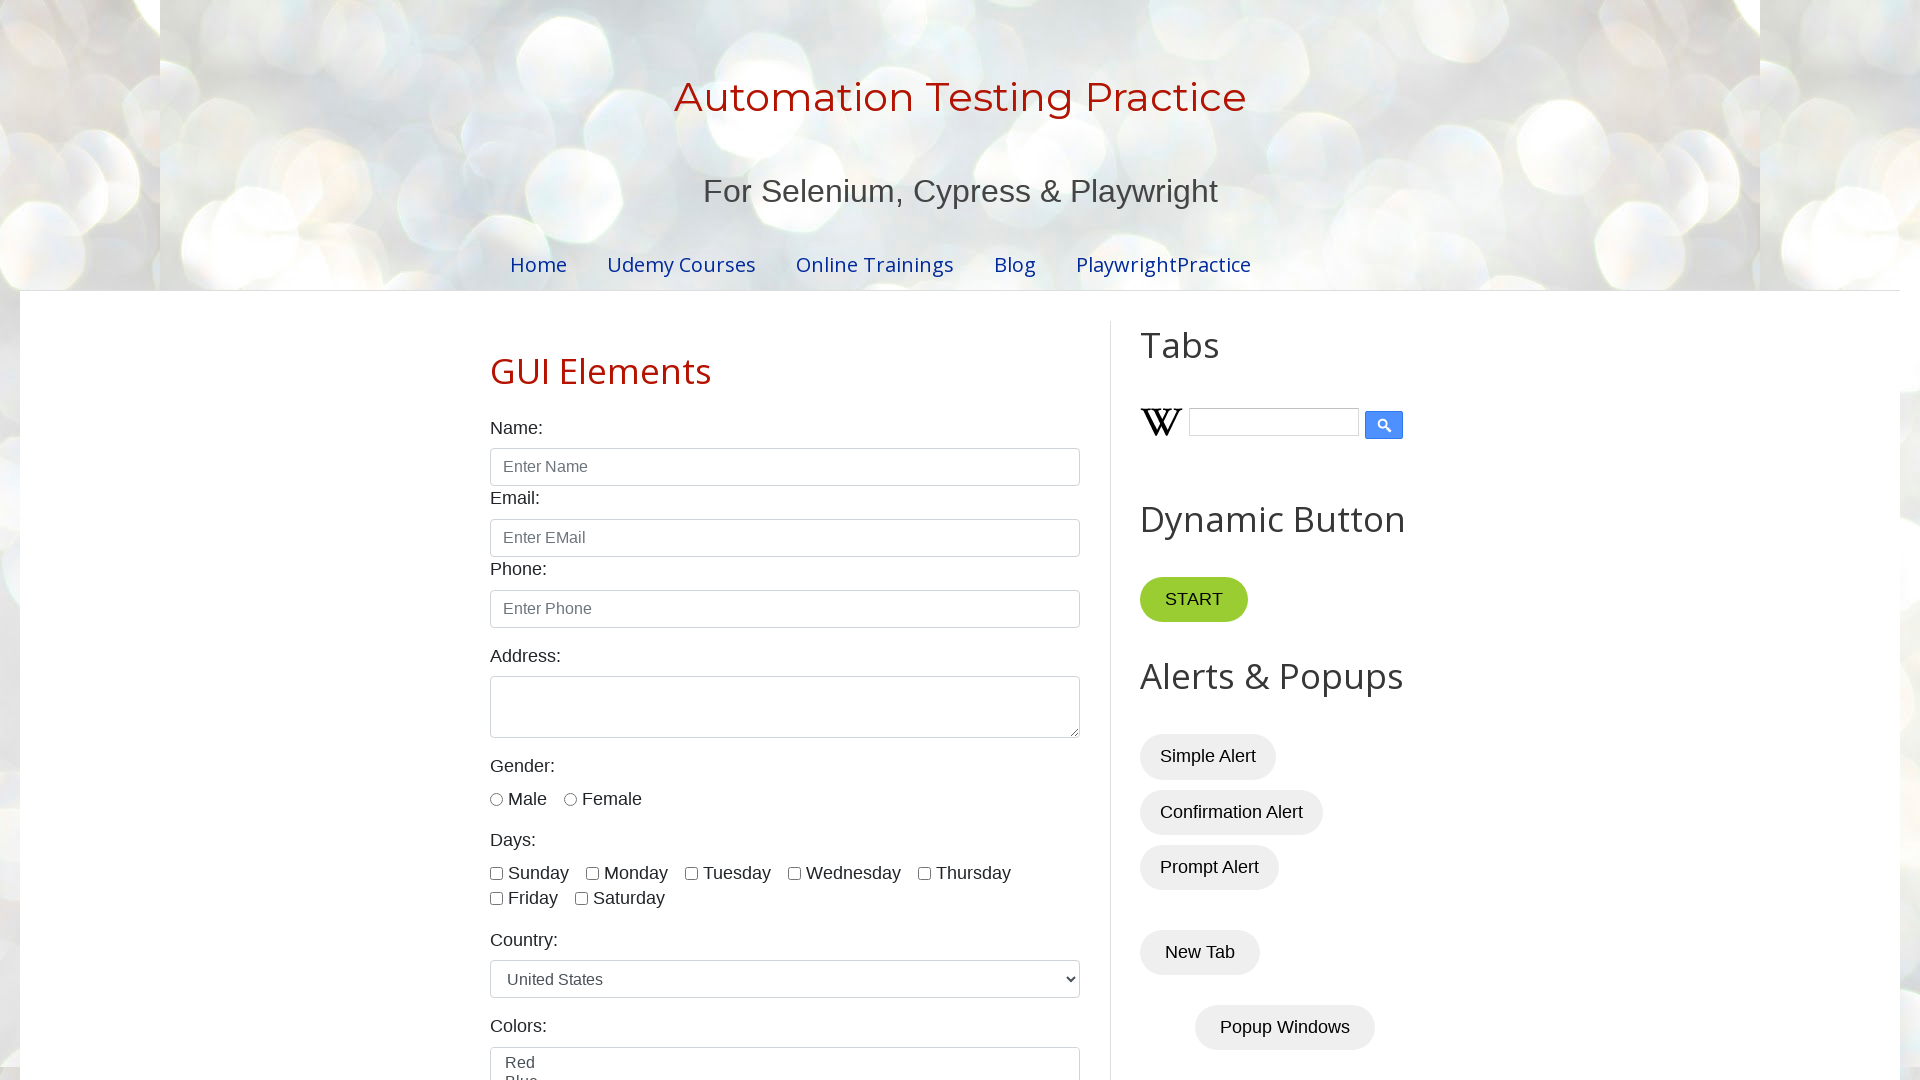